Tests a workshop page form by filling in a task name, clicking a button to reveal more fields, then filling in a comment and submitting

Starting URL: https://suvroc.github.io/selenium-mail-course/02/workshop.html

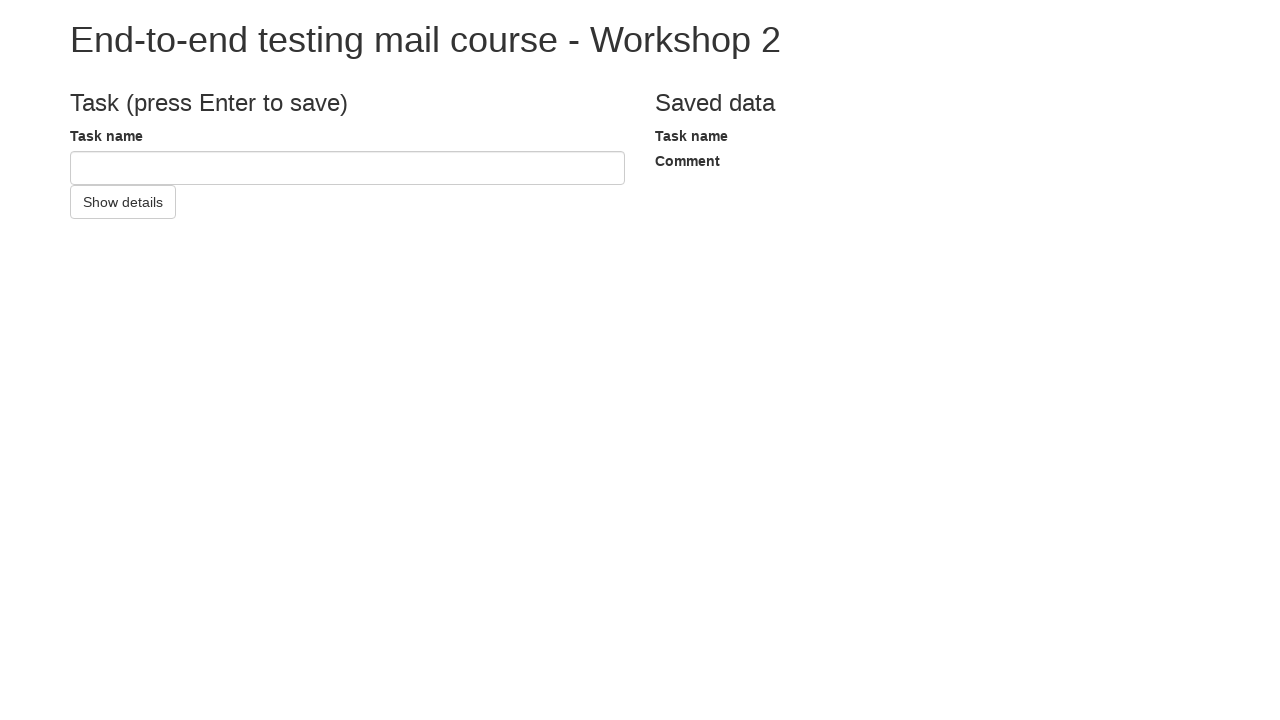

Navigated to workshop page
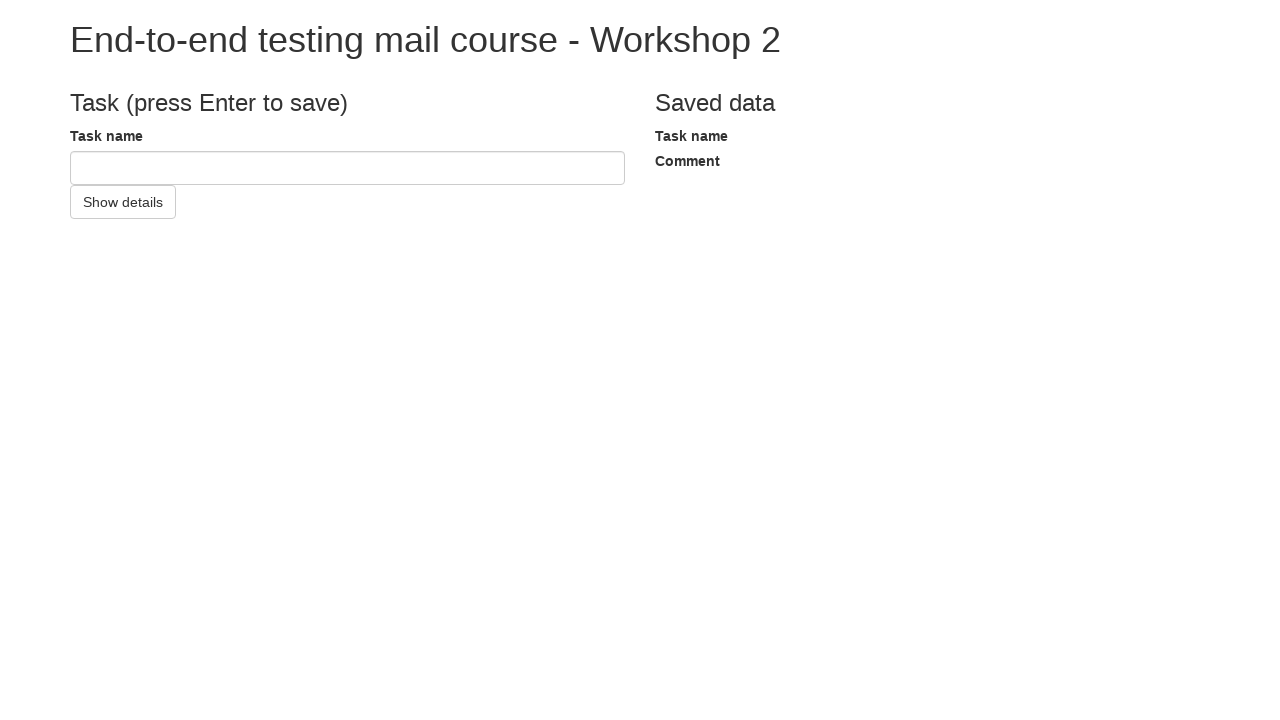

Filled task name input with 'Test name' on #taskNameInput
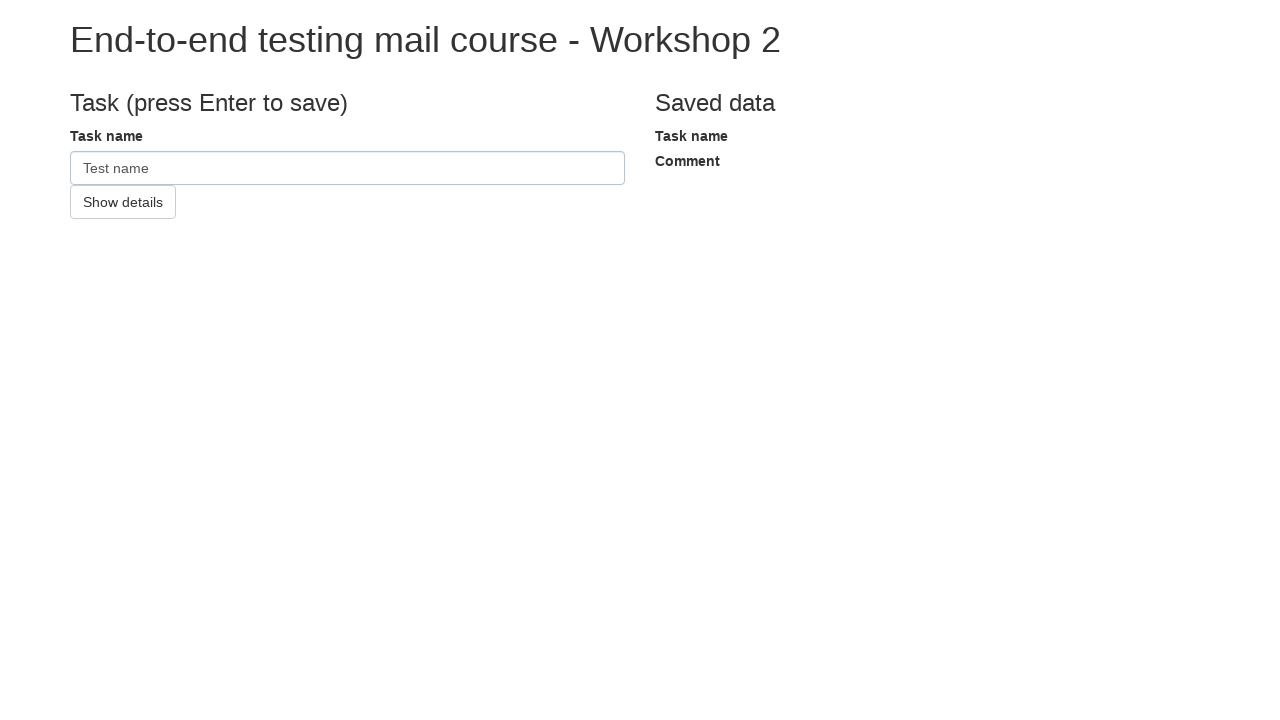

Clicked show details button to reveal more fields at (123, 202) on #showDetailsButton
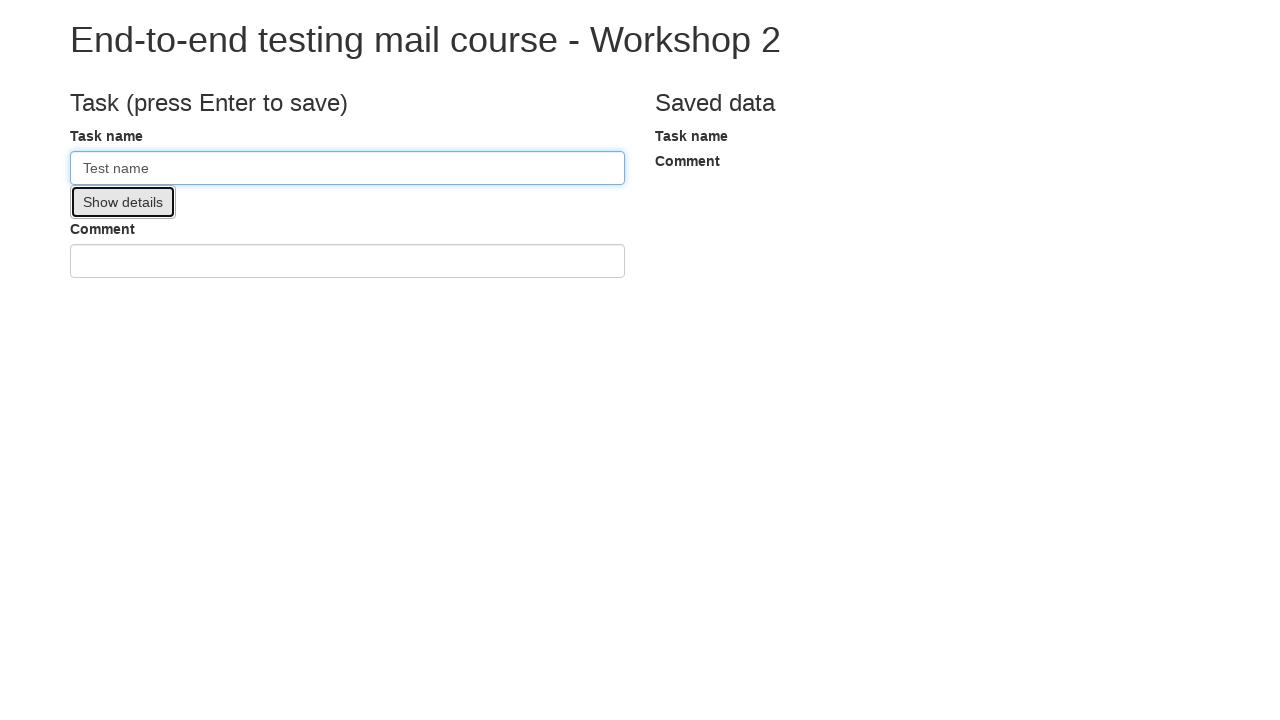

Filled comment input with 'Test comment' on #commentInput
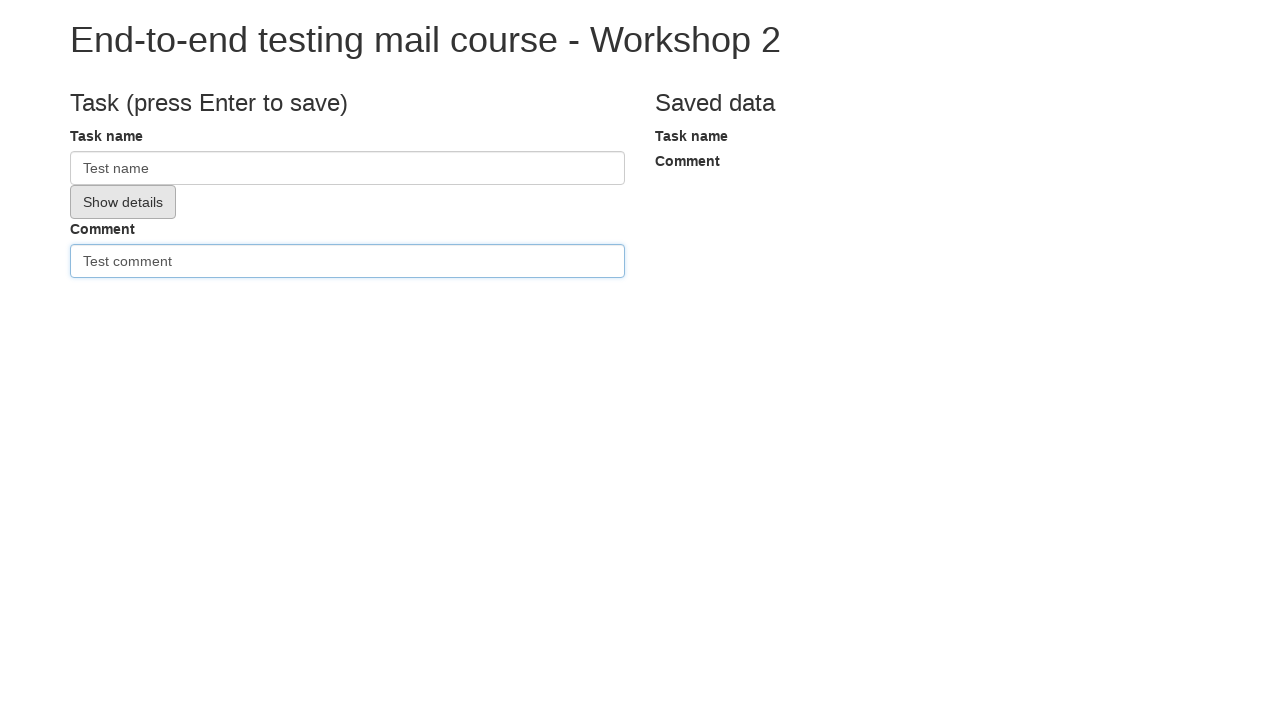

Submitted form by pressing Enter in comment field on #commentInput
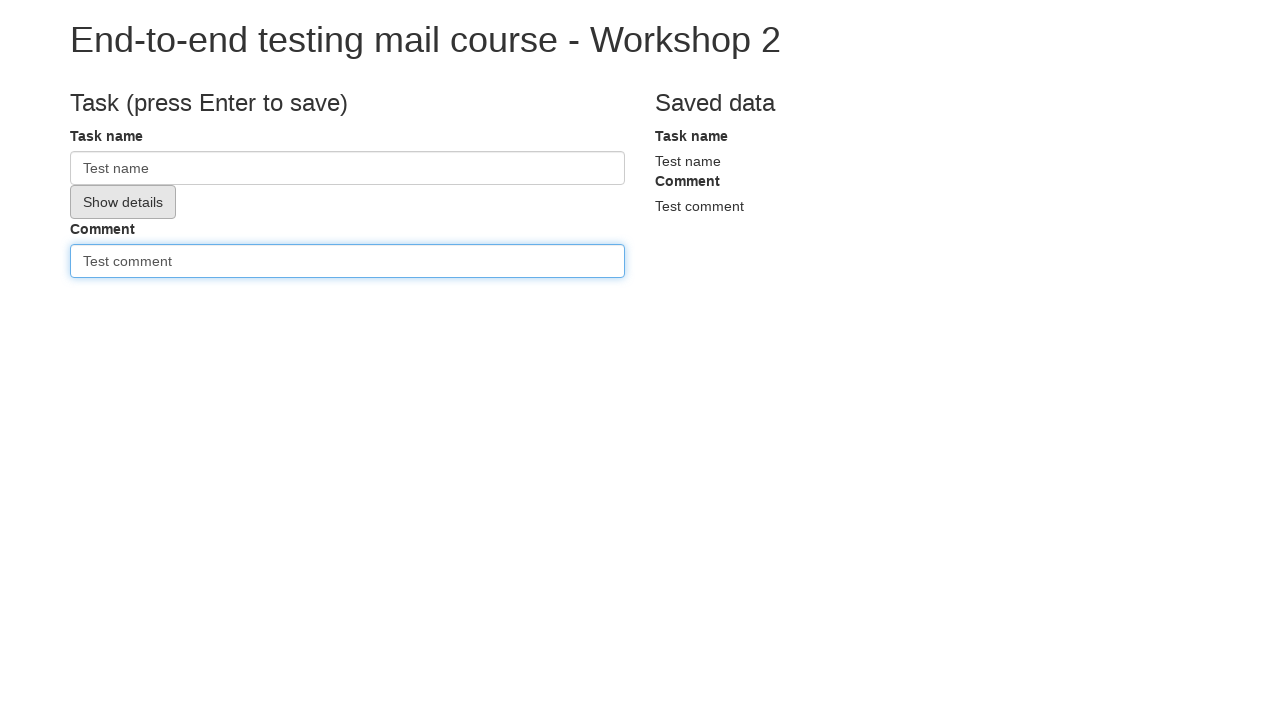

Saved task name result element appeared
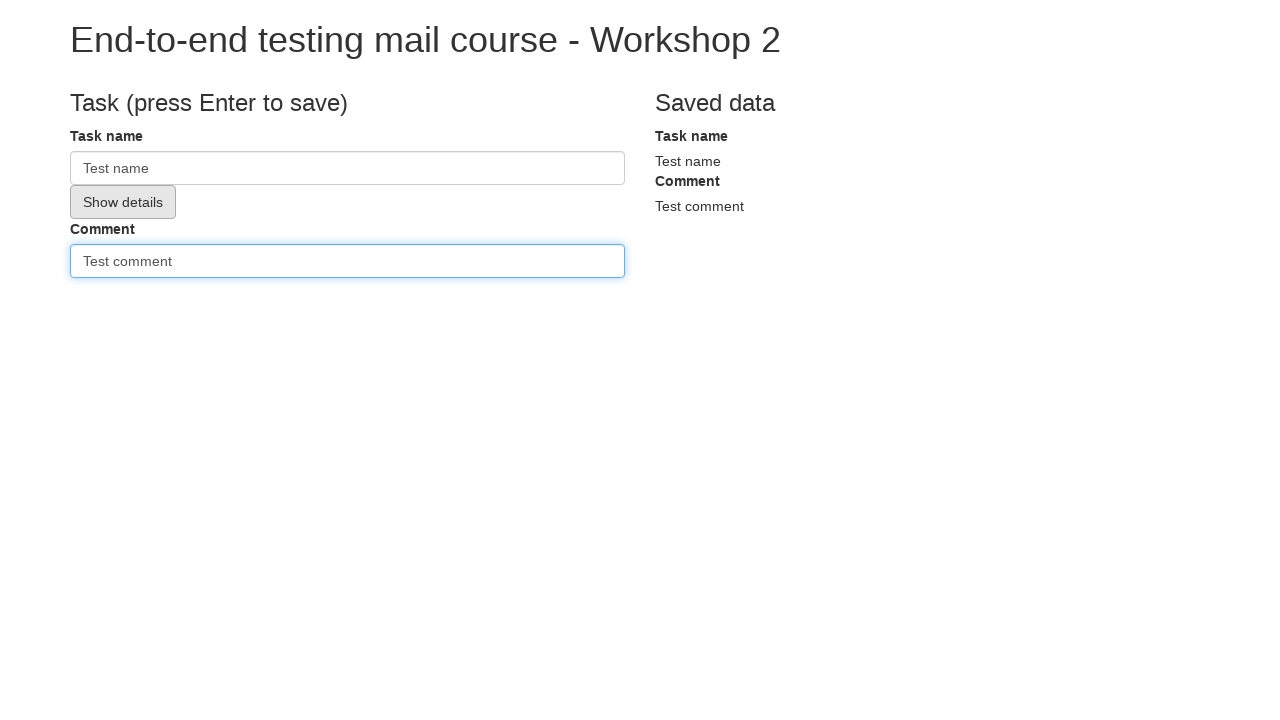

Saved comment result element appeared
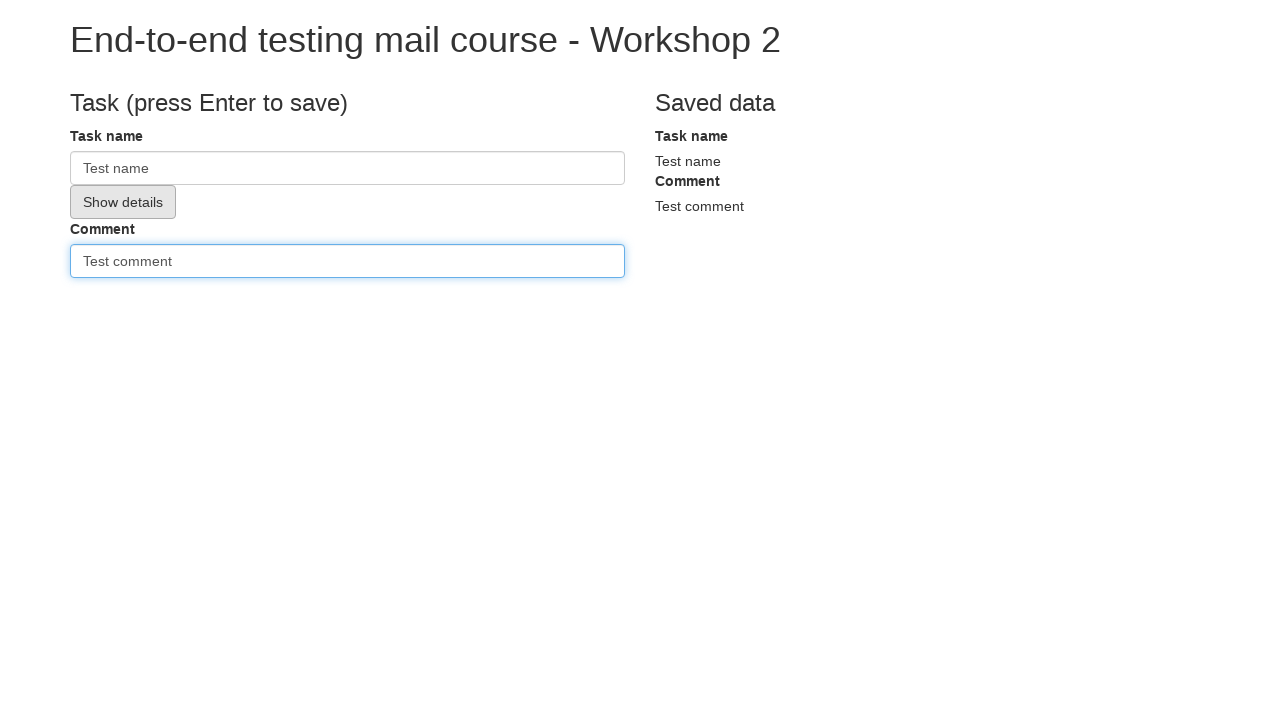

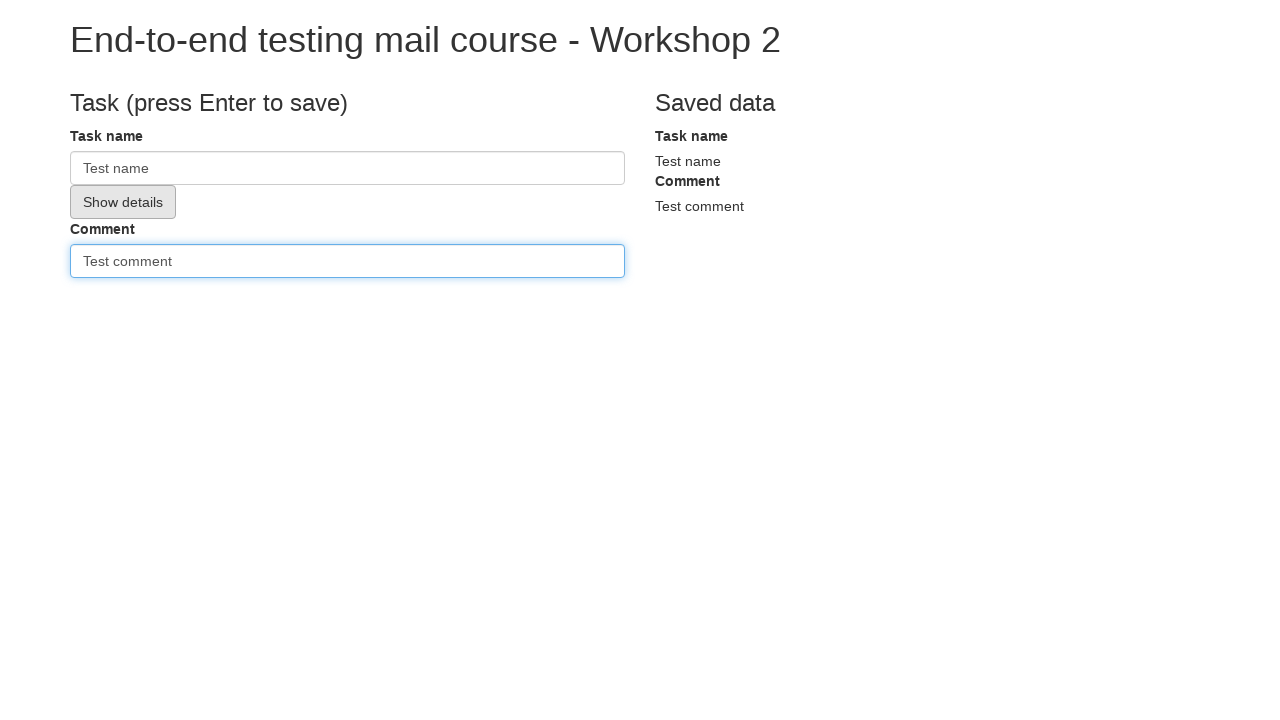